Navigates to the Hollister Canada website and verifies the page title matches the expected value for the clothing store homepage.

Starting URL: https://www.hollisterco.com/shop/ca

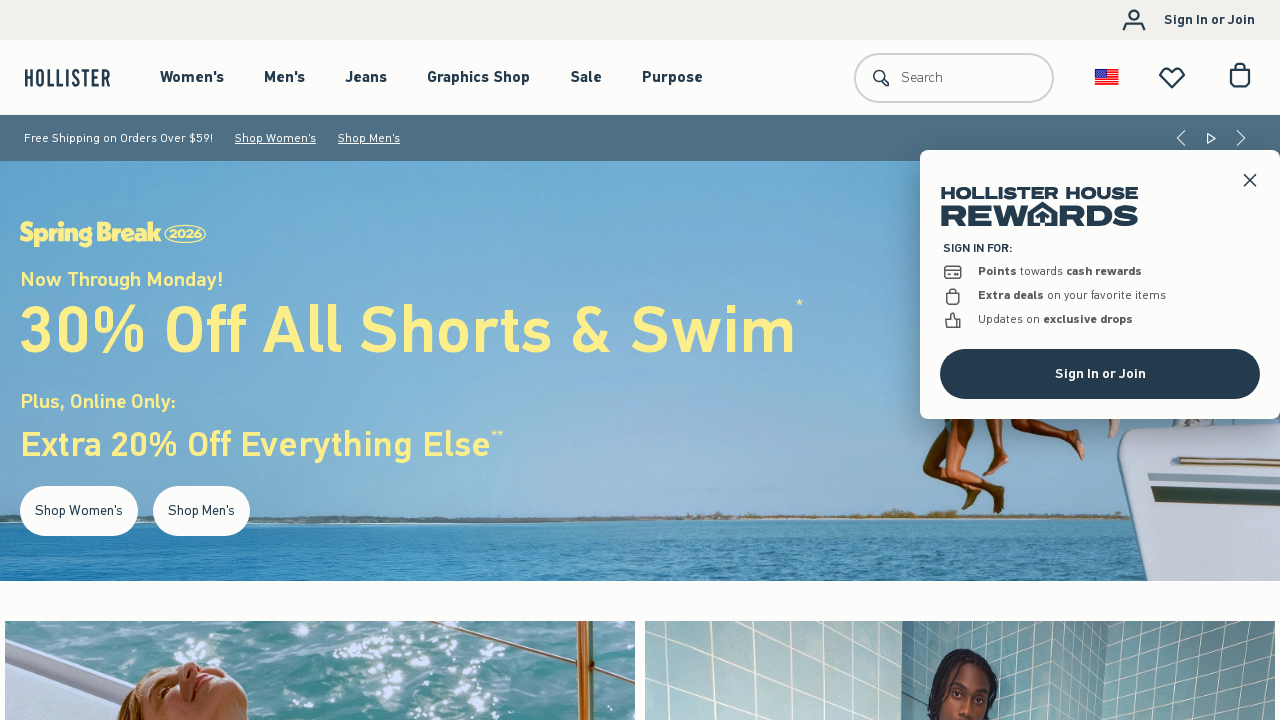

Navigated to Hollister Canada homepage
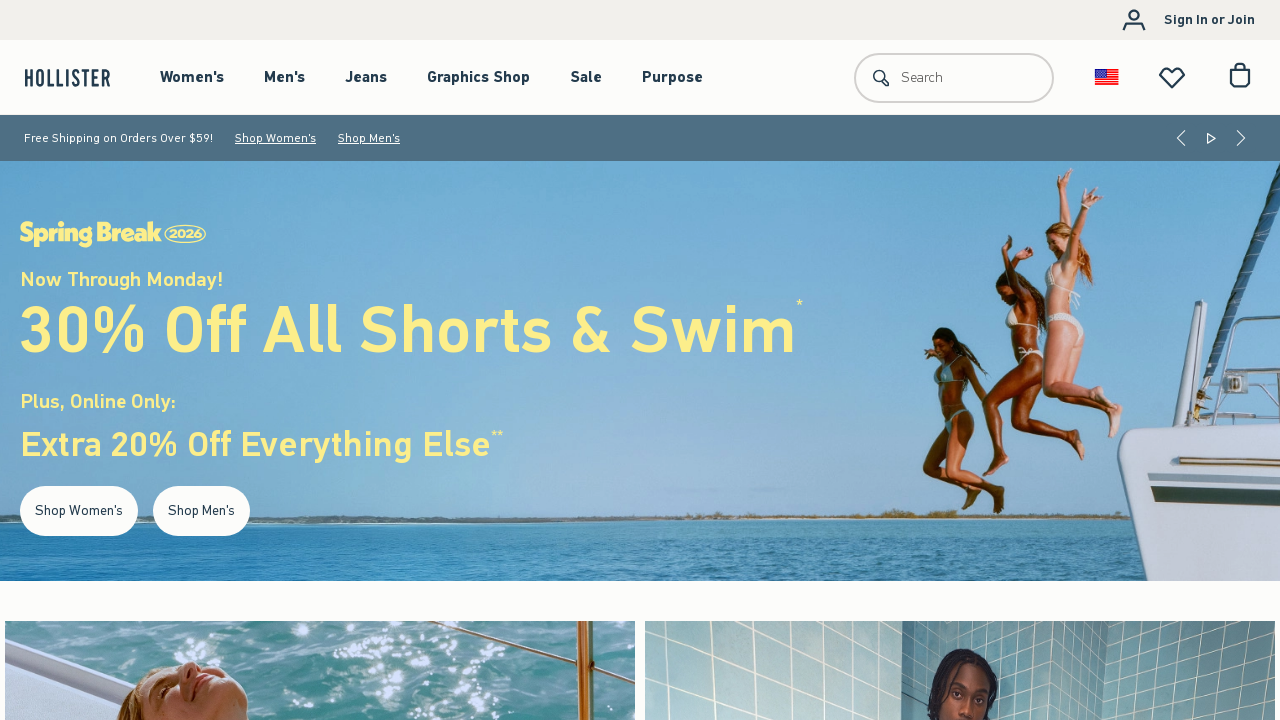

Retrieved page title
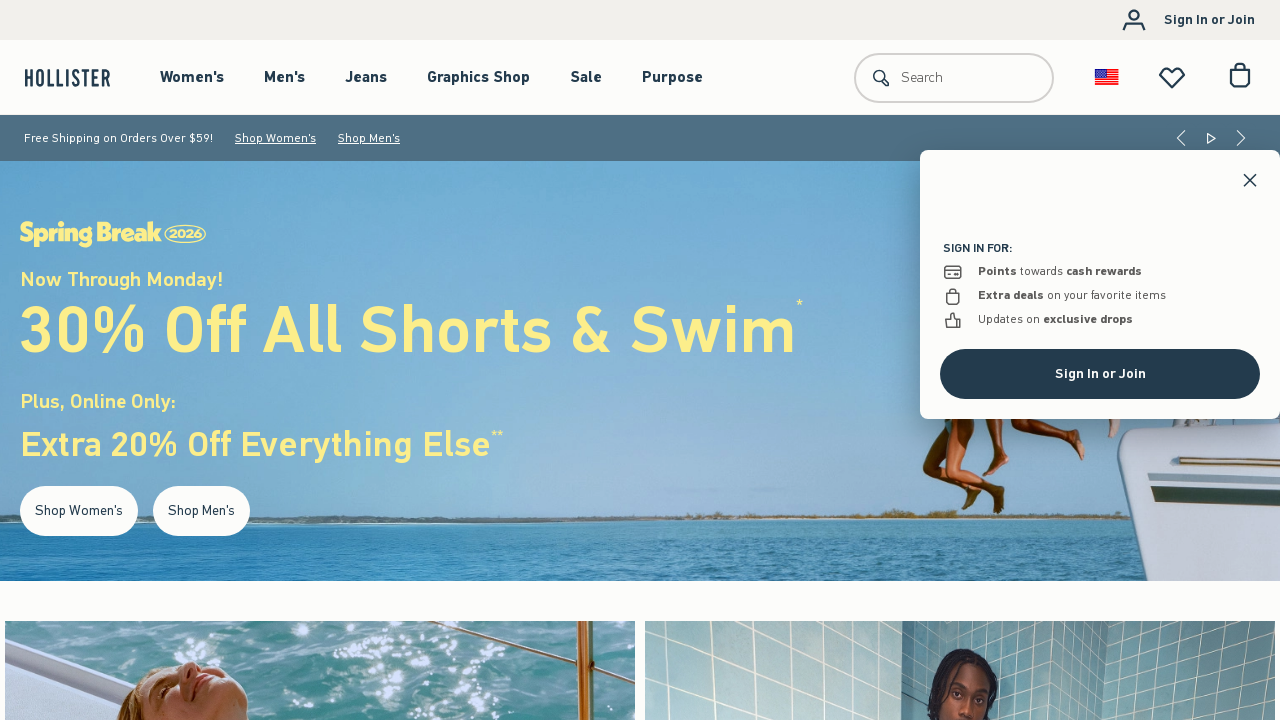

Verified page title matches expected value: 'Clothing for Women & Men | Teen Clothing | Hollister Co.'
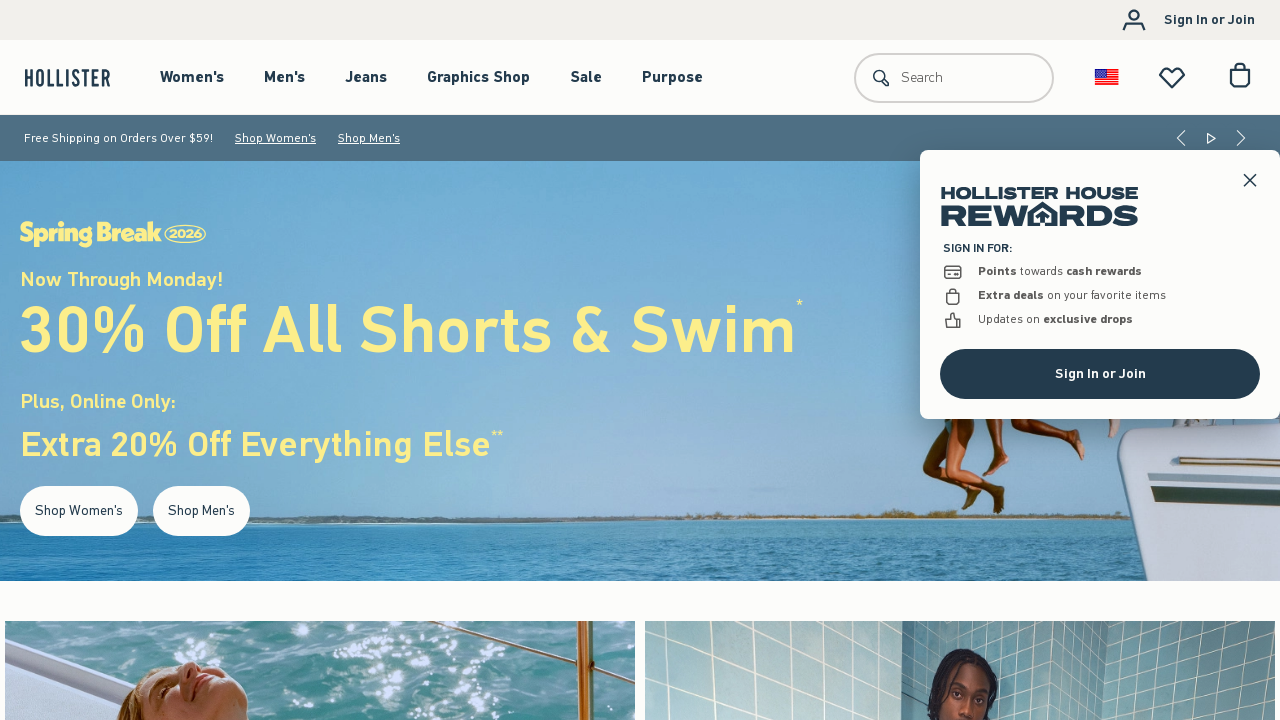

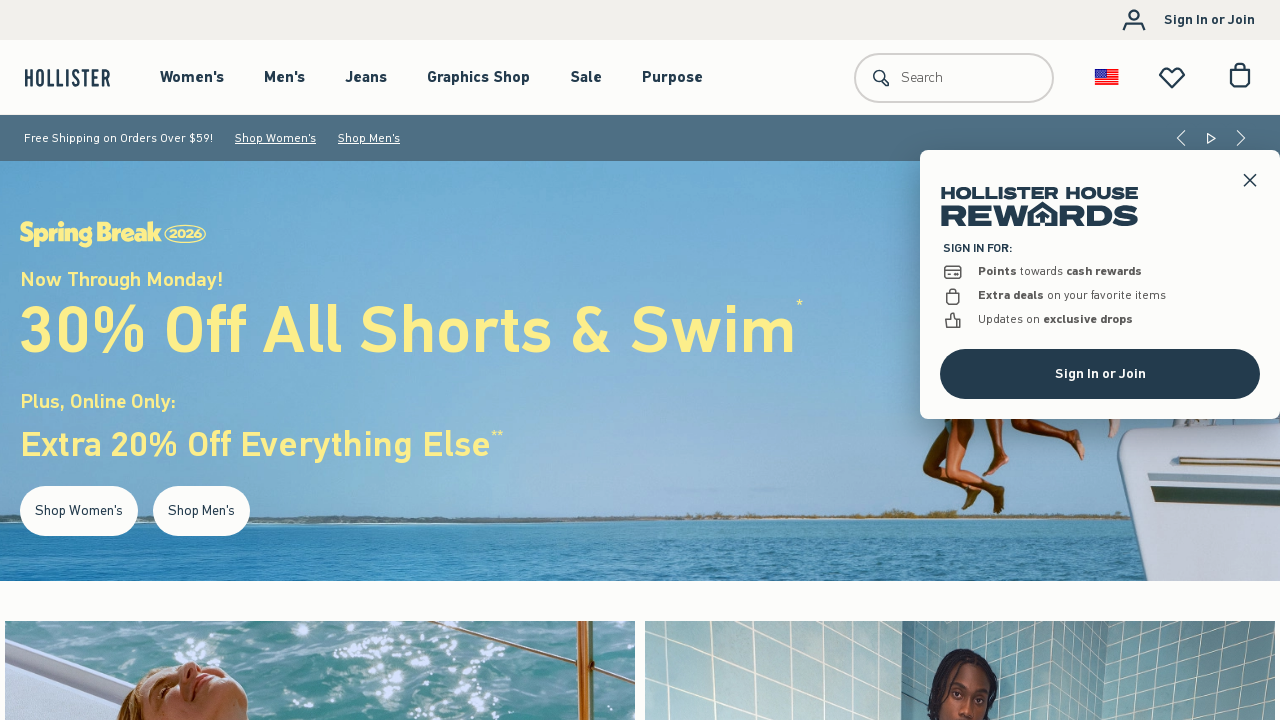